Navigates to GitHub homepage and verifies the page loads successfully by checking the page title.

Starting URL: https://github.com

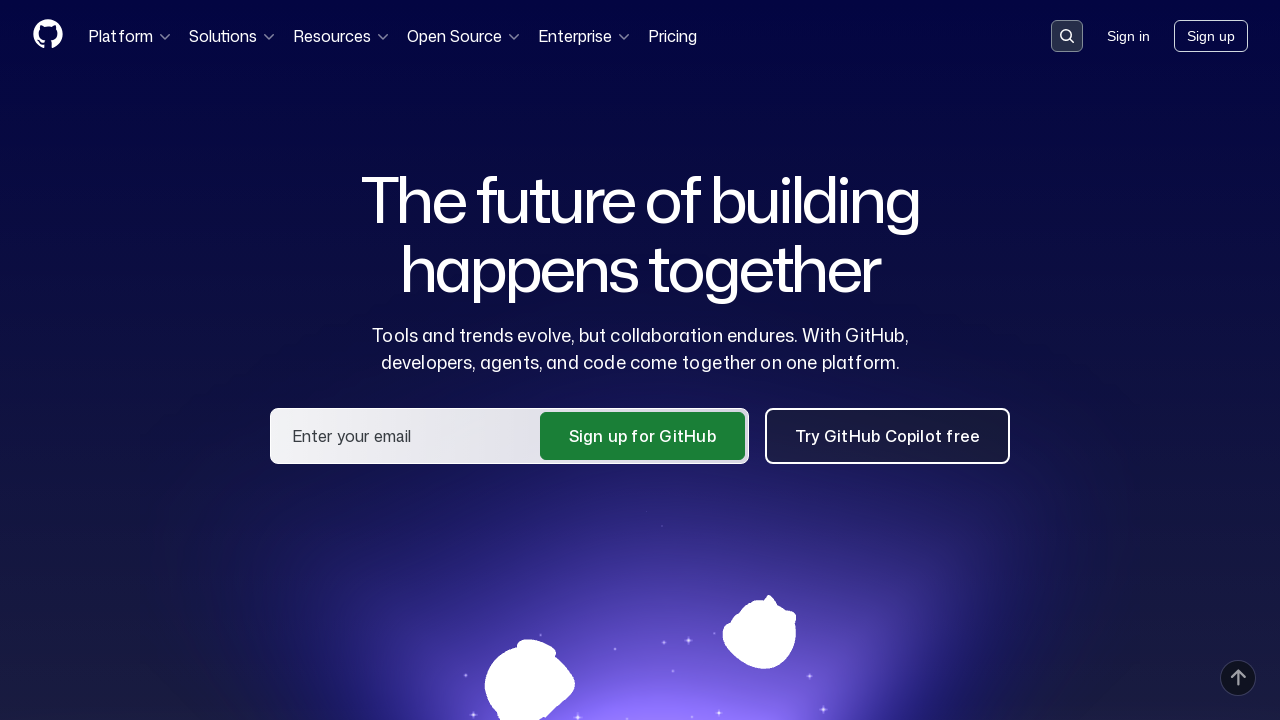

Navigated to GitHub homepage
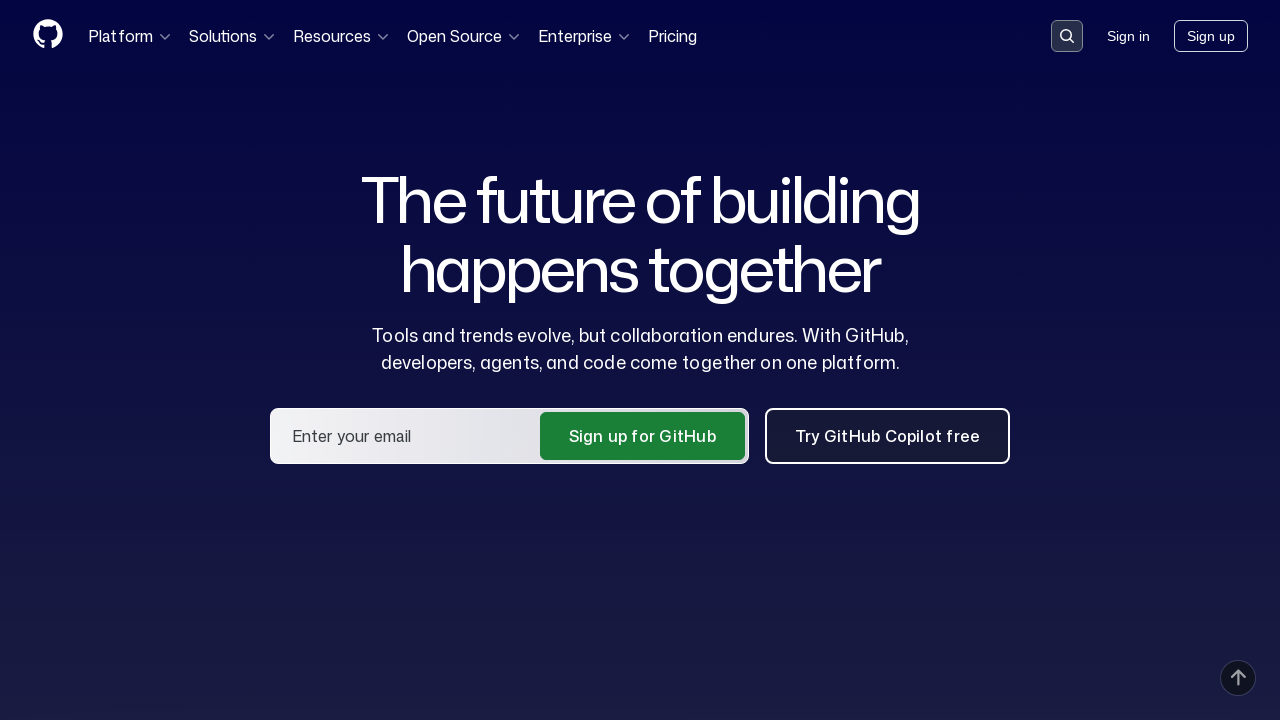

Page reached domcontentloaded state
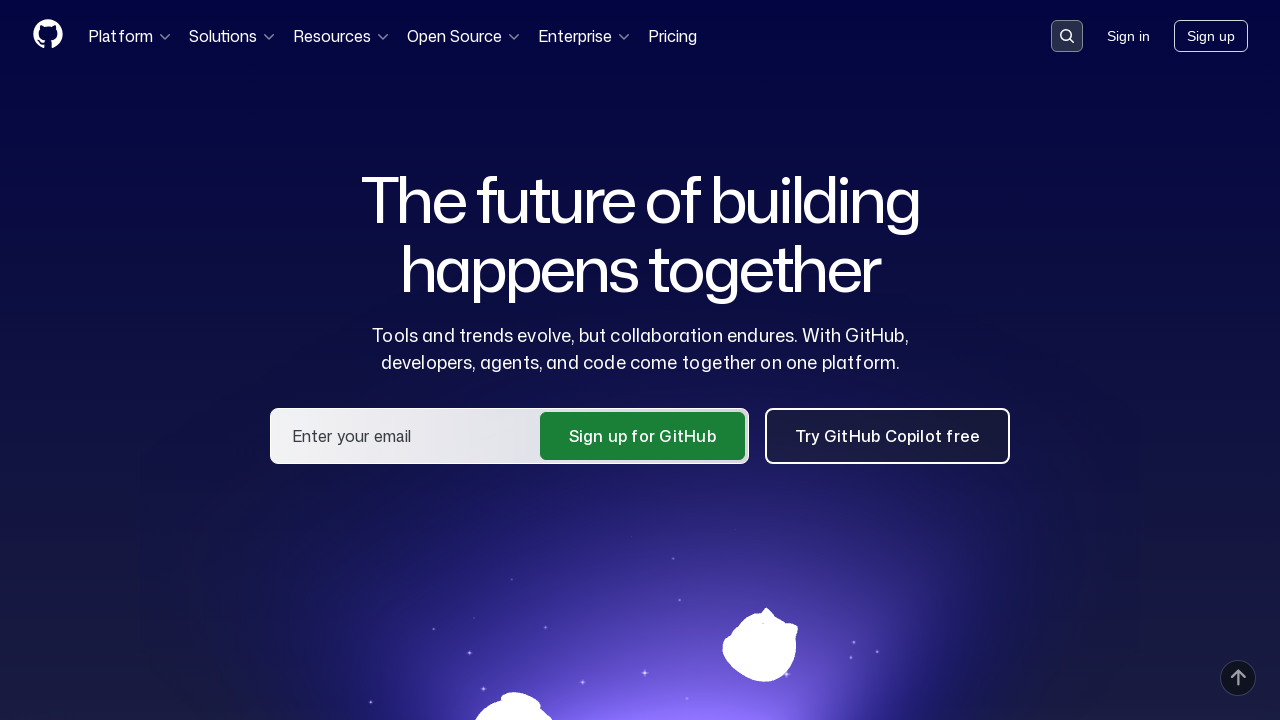

Verified page title contains 'GitHub': GitHub · Change is constant. GitHub keeps you ahead. · GitHub
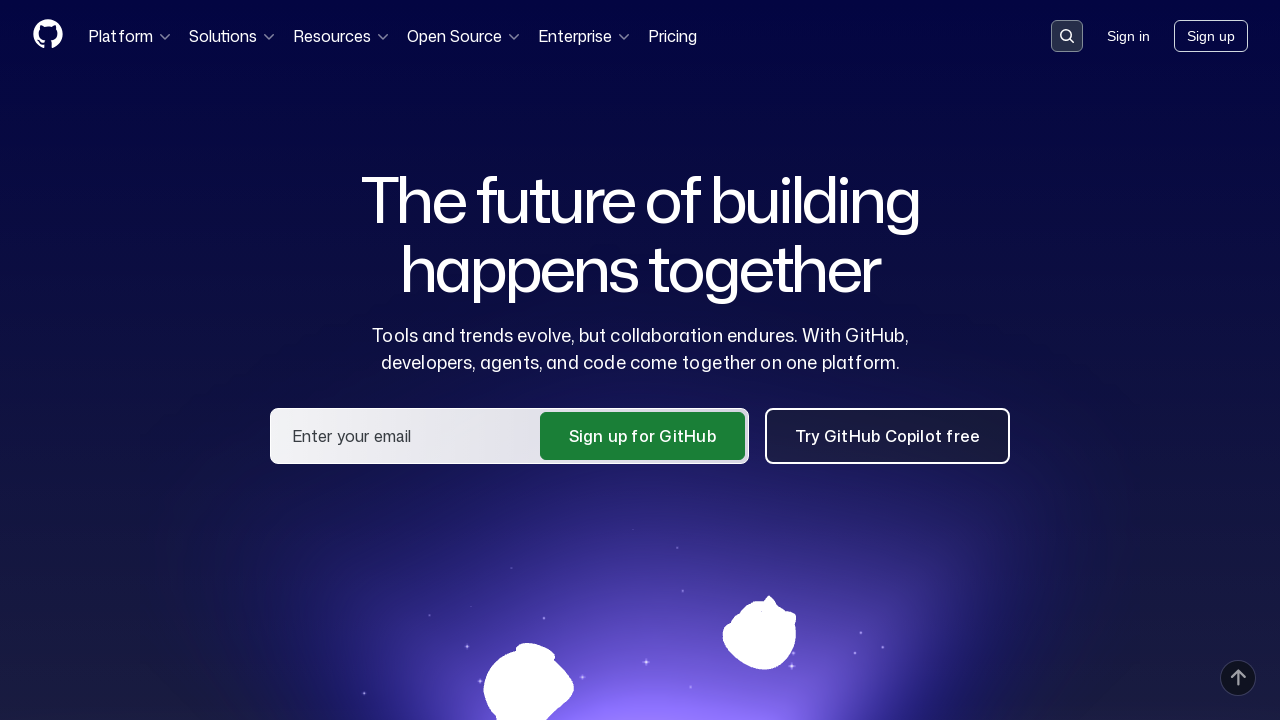

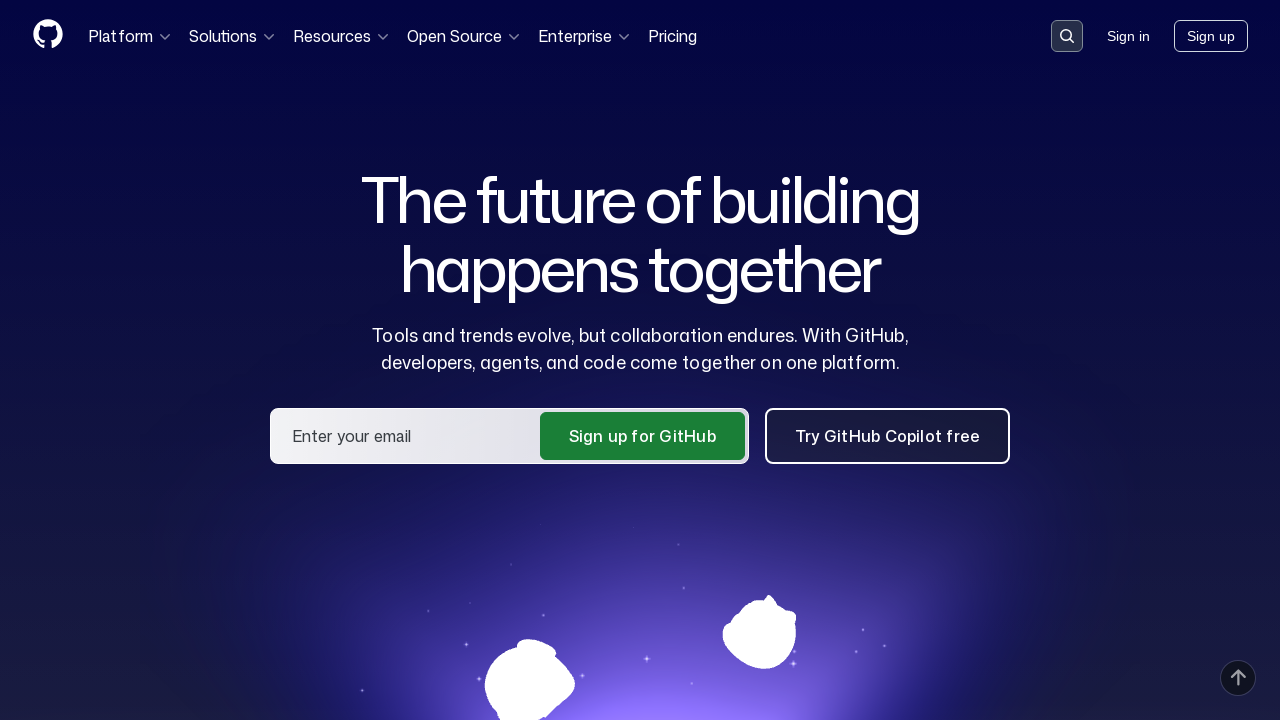